Tests checkbox interactions on a practice form by selecting all unchecked checkboxes, then clicking specific profession and tool checkboxes

Starting URL: https://awesomeqa.com/practice.html

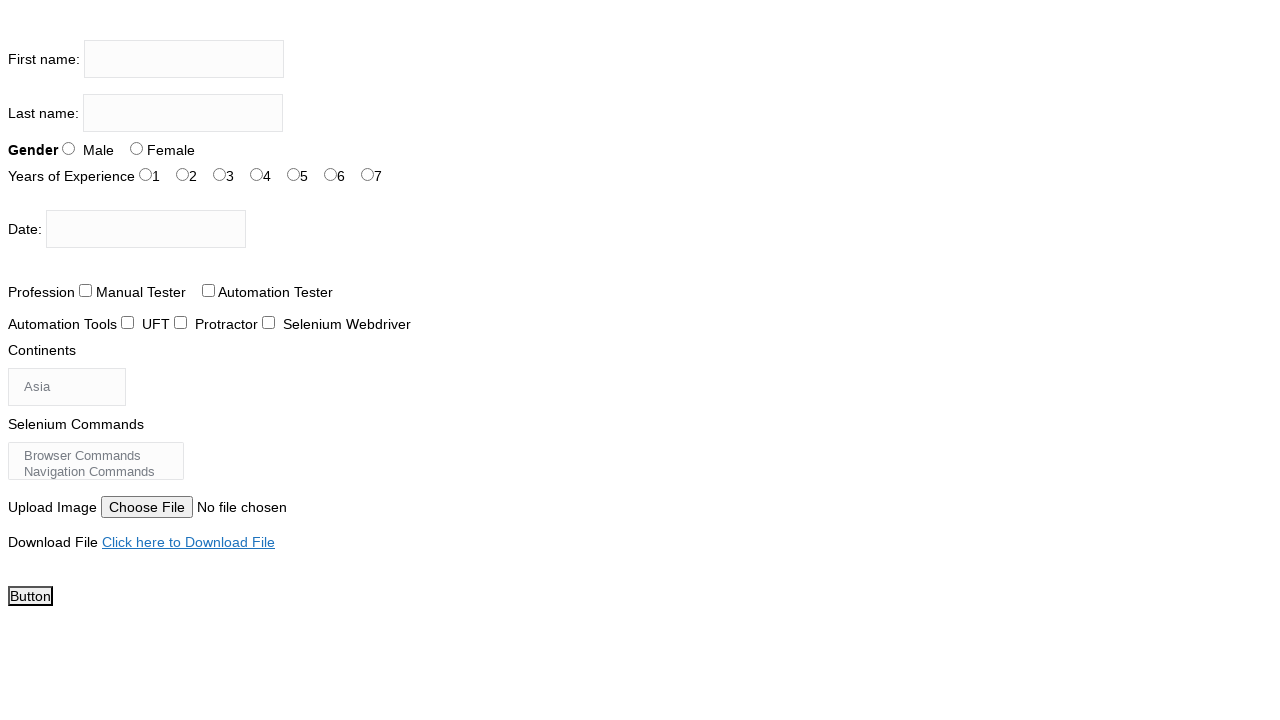

Navigated to practice form URL
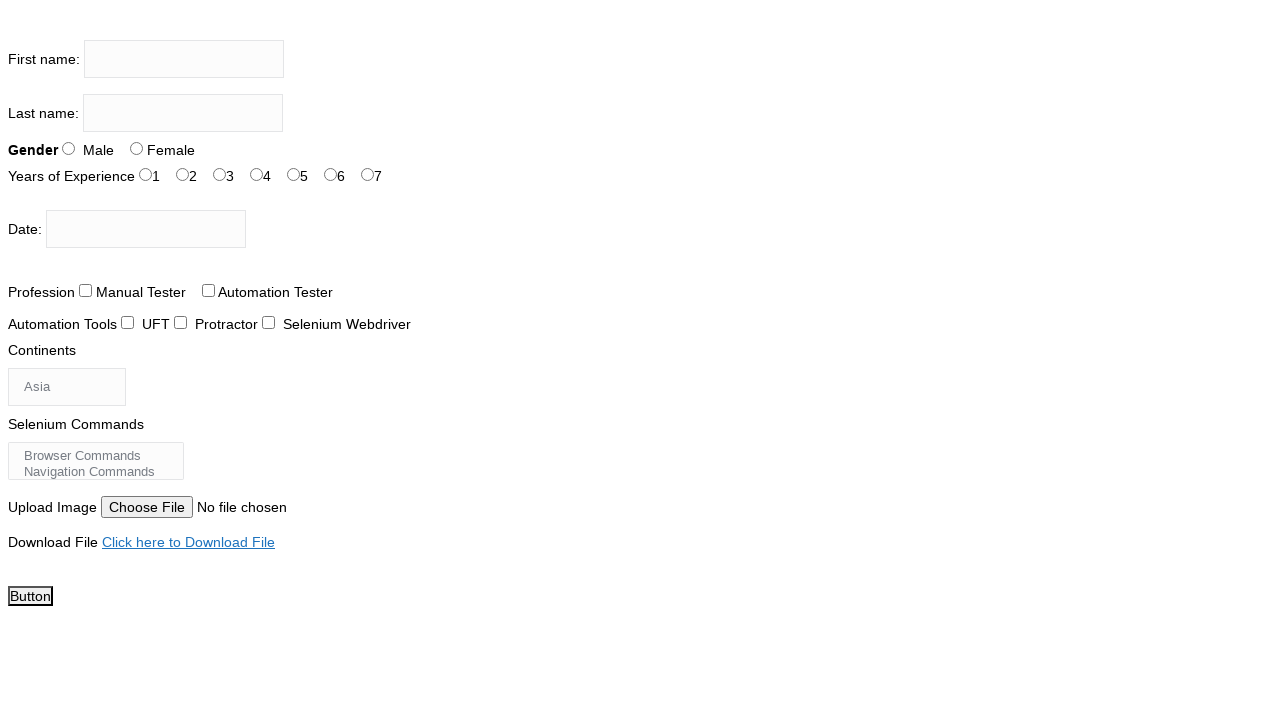

Located all checkboxes on the form
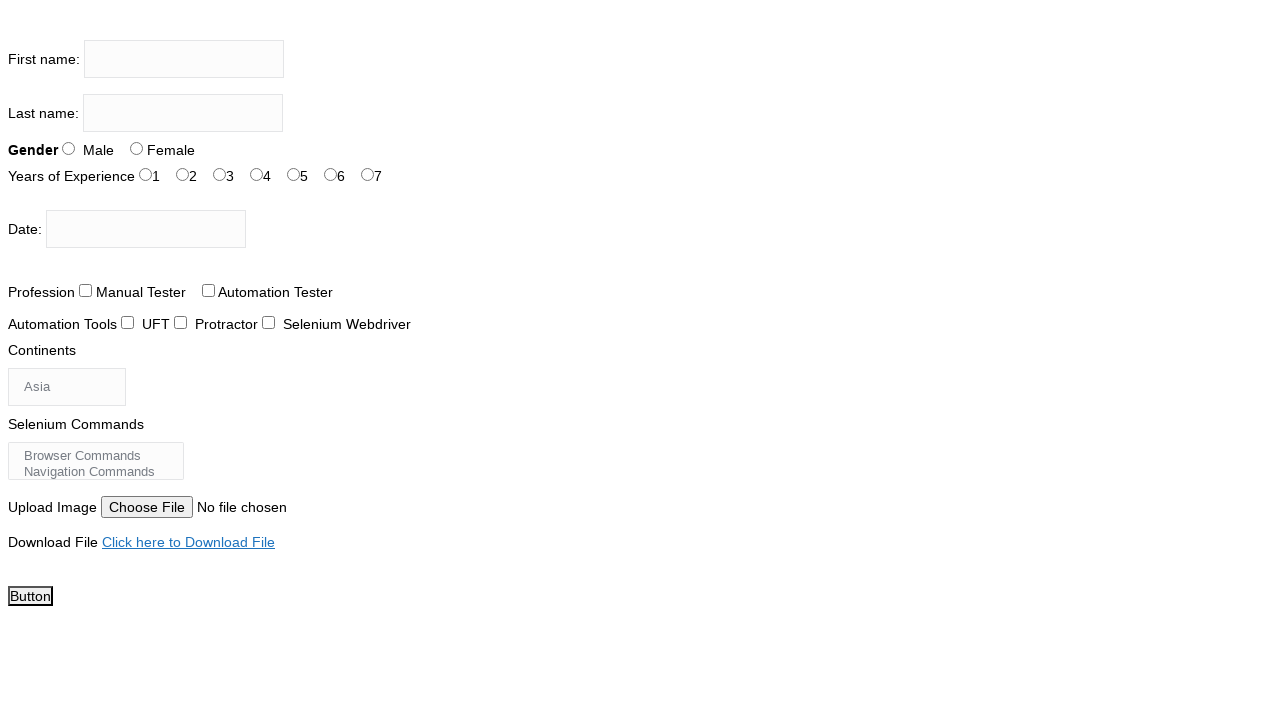

Clicked an unchecked checkbox to select it at (86, 290) on input[type='checkbox'] >> nth=0
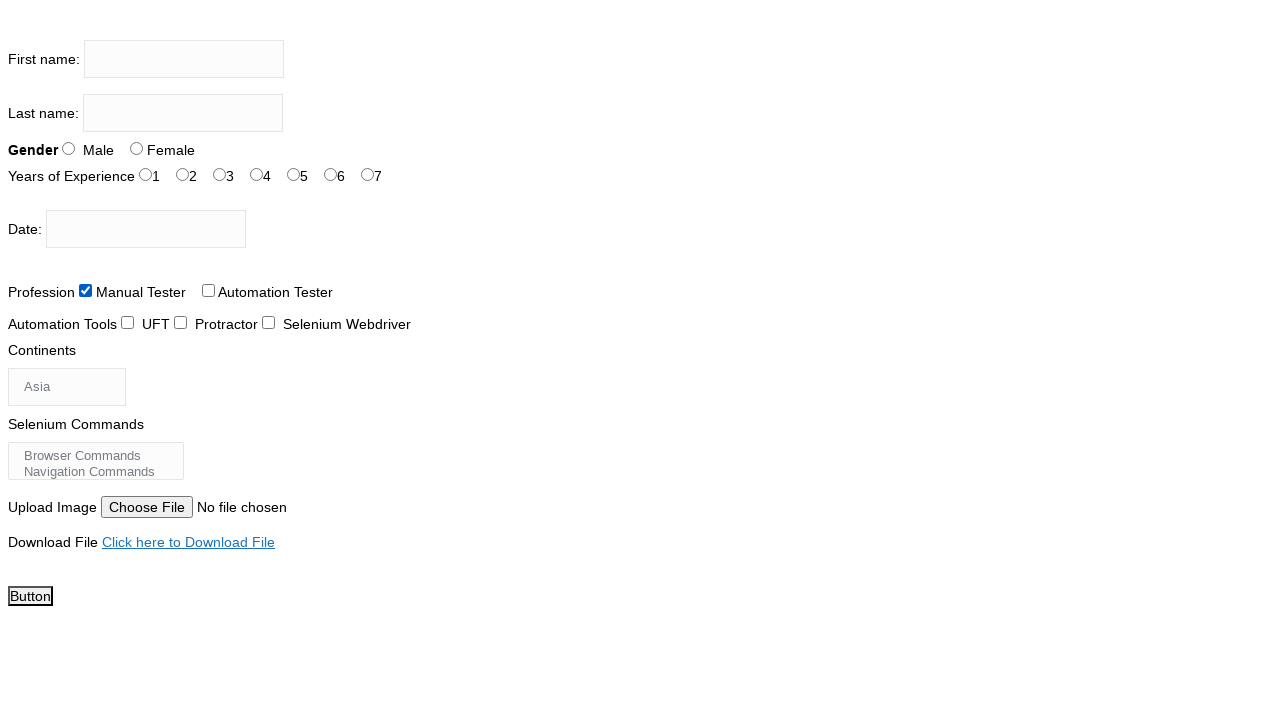

Clicked an unchecked checkbox to select it at (208, 290) on input[type='checkbox'] >> nth=1
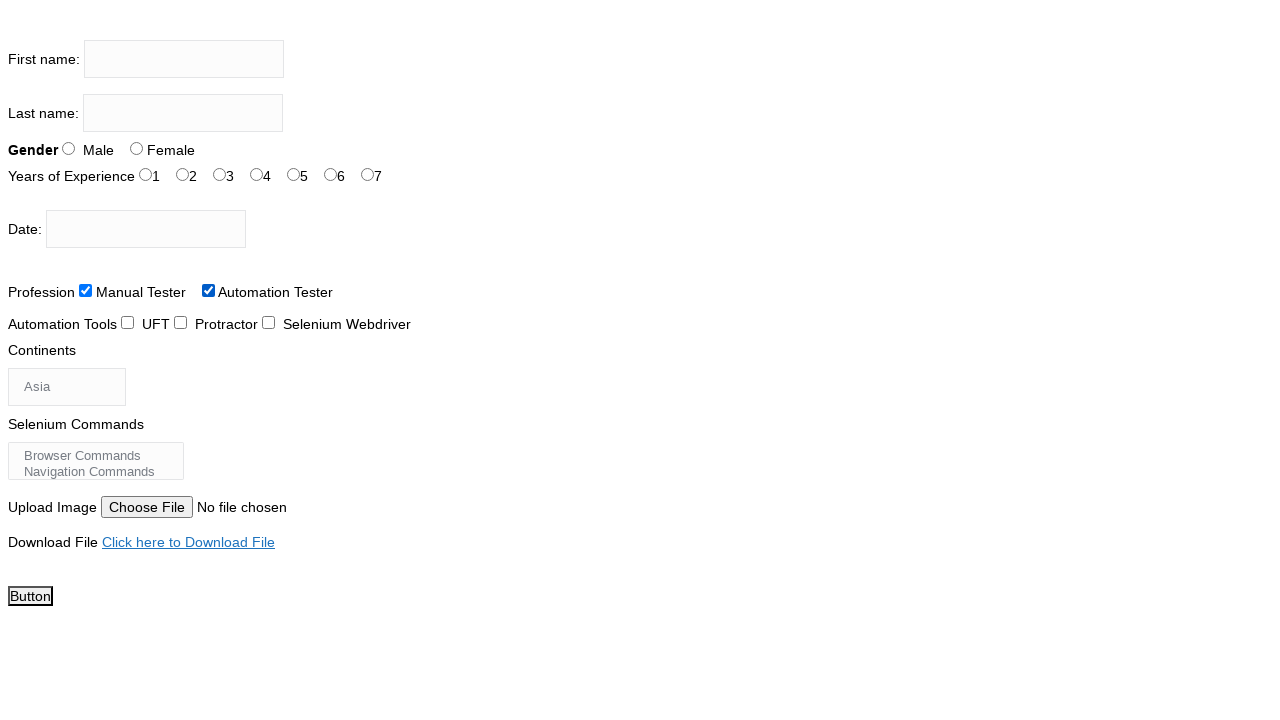

Clicked an unchecked checkbox to select it at (128, 322) on input[type='checkbox'] >> nth=2
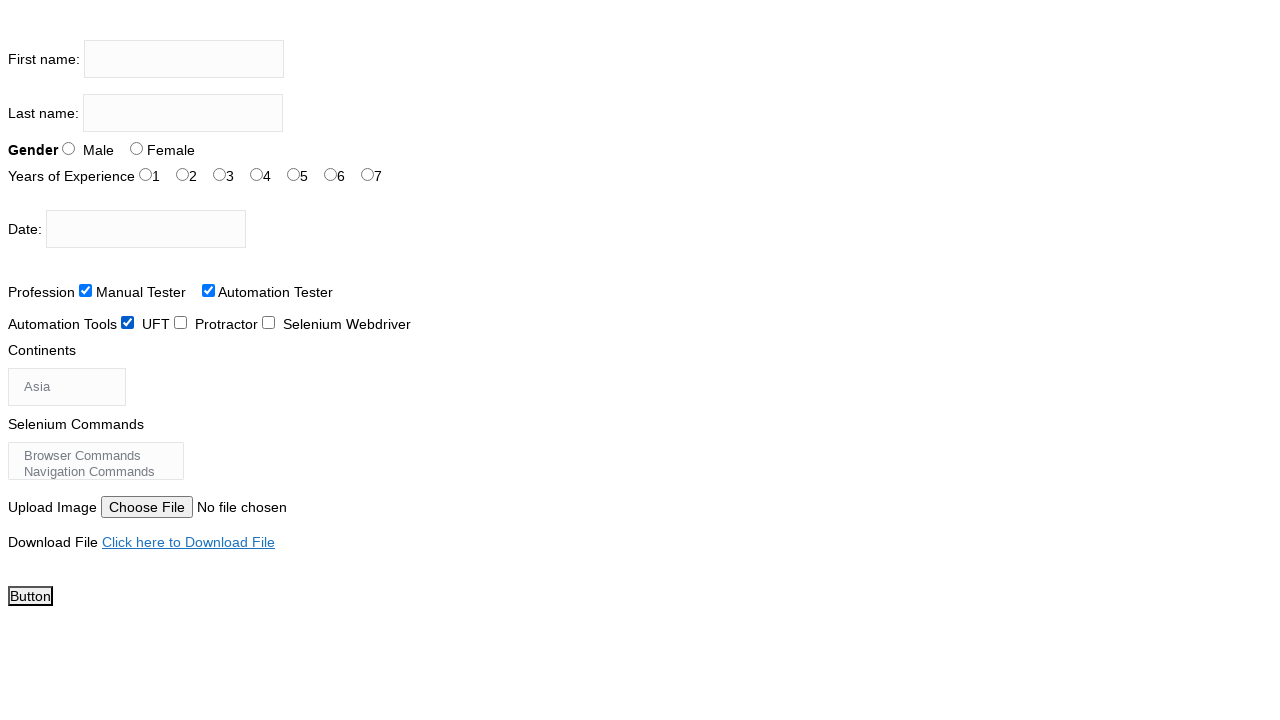

Clicked an unchecked checkbox to select it at (180, 322) on input[type='checkbox'] >> nth=3
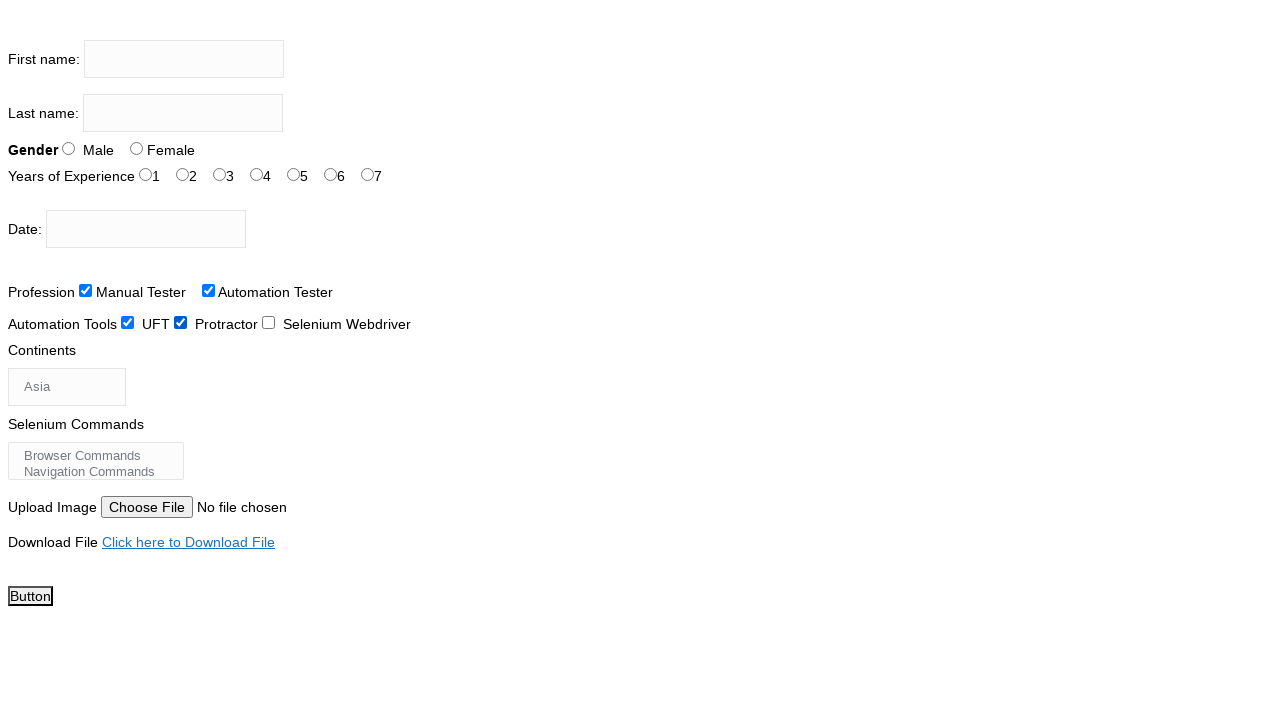

Clicked an unchecked checkbox to select it at (268, 322) on input[type='checkbox'] >> nth=4
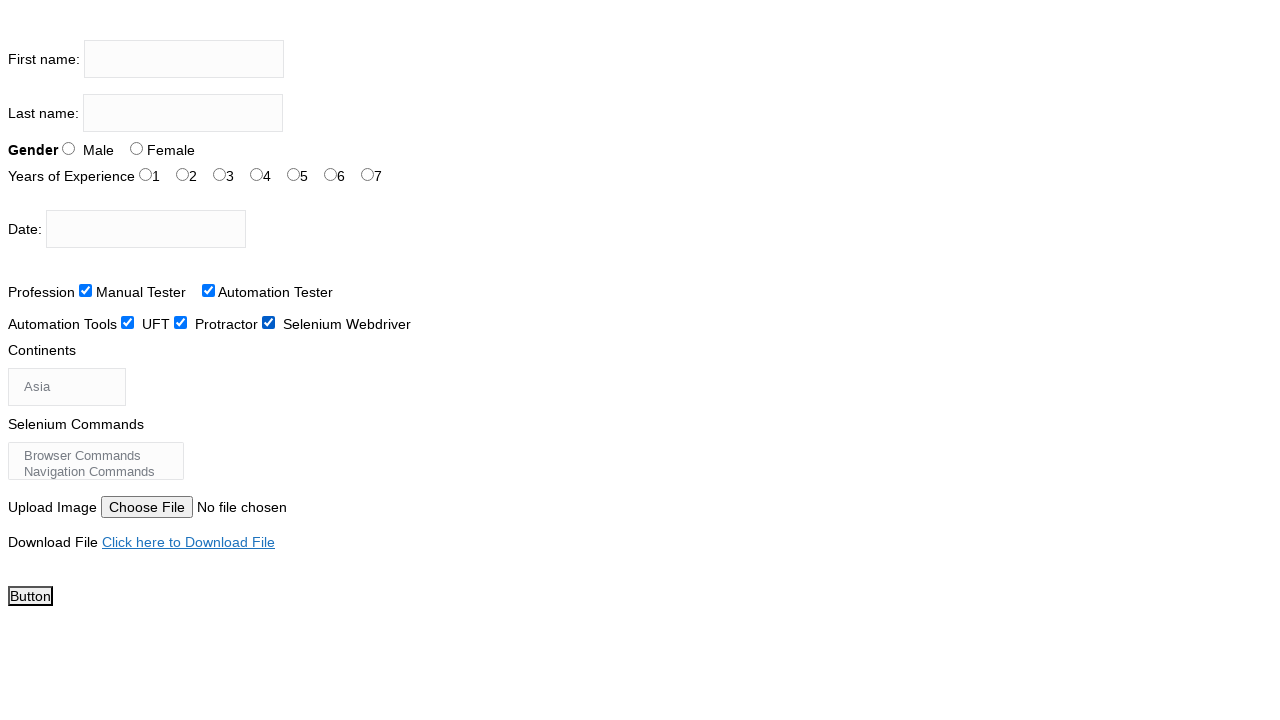

Clicked Automation Tester profession checkbox at (208, 290) on #profession-1
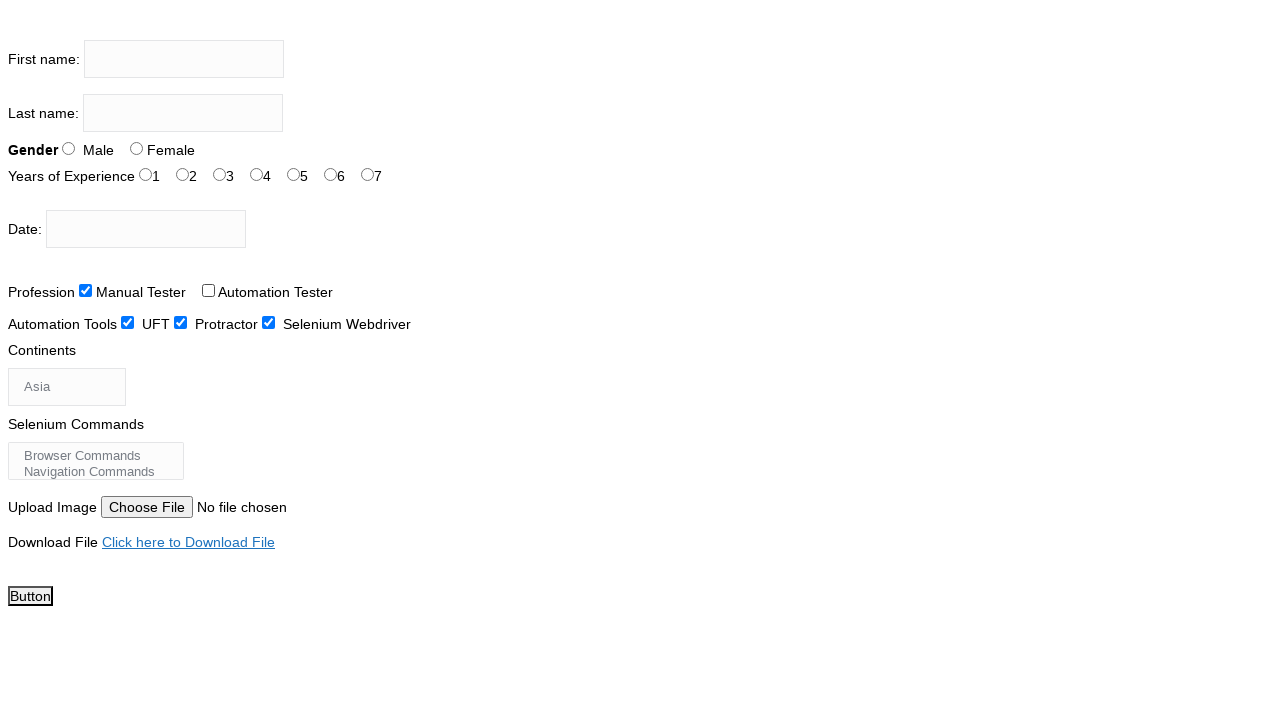

Clicked Selenium WebDriver tool checkbox at (180, 322) on #tool-1
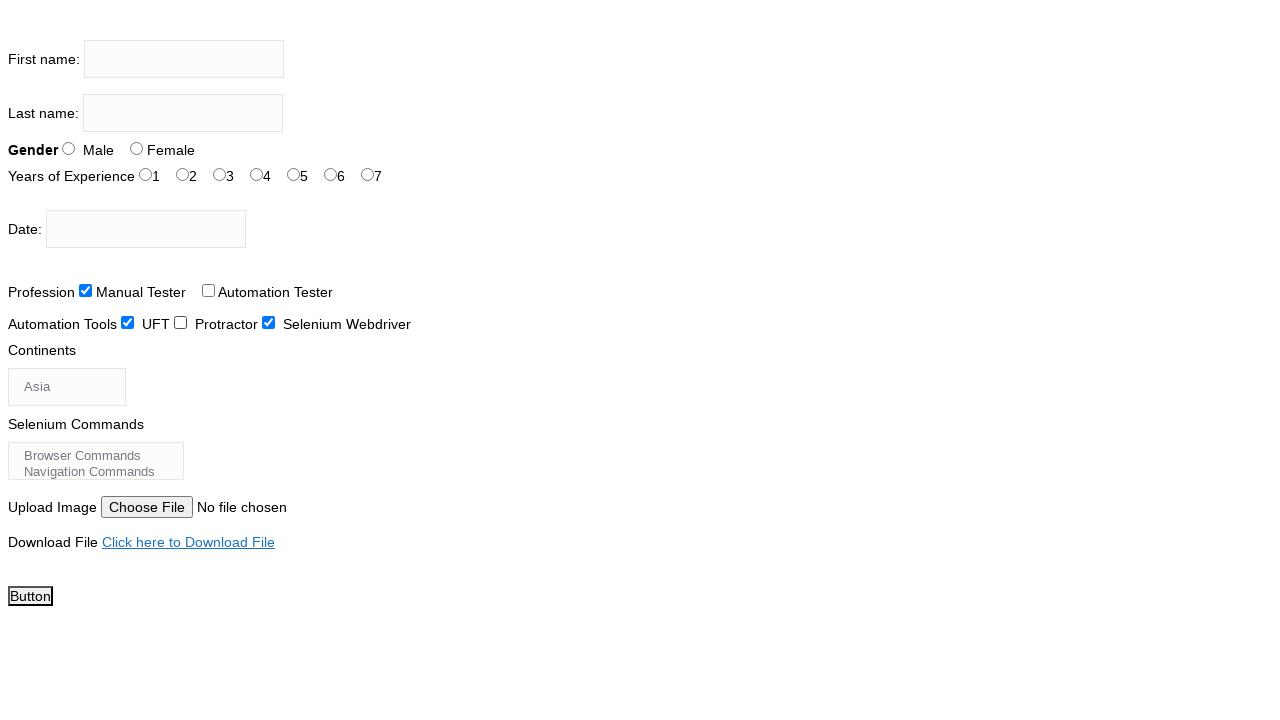

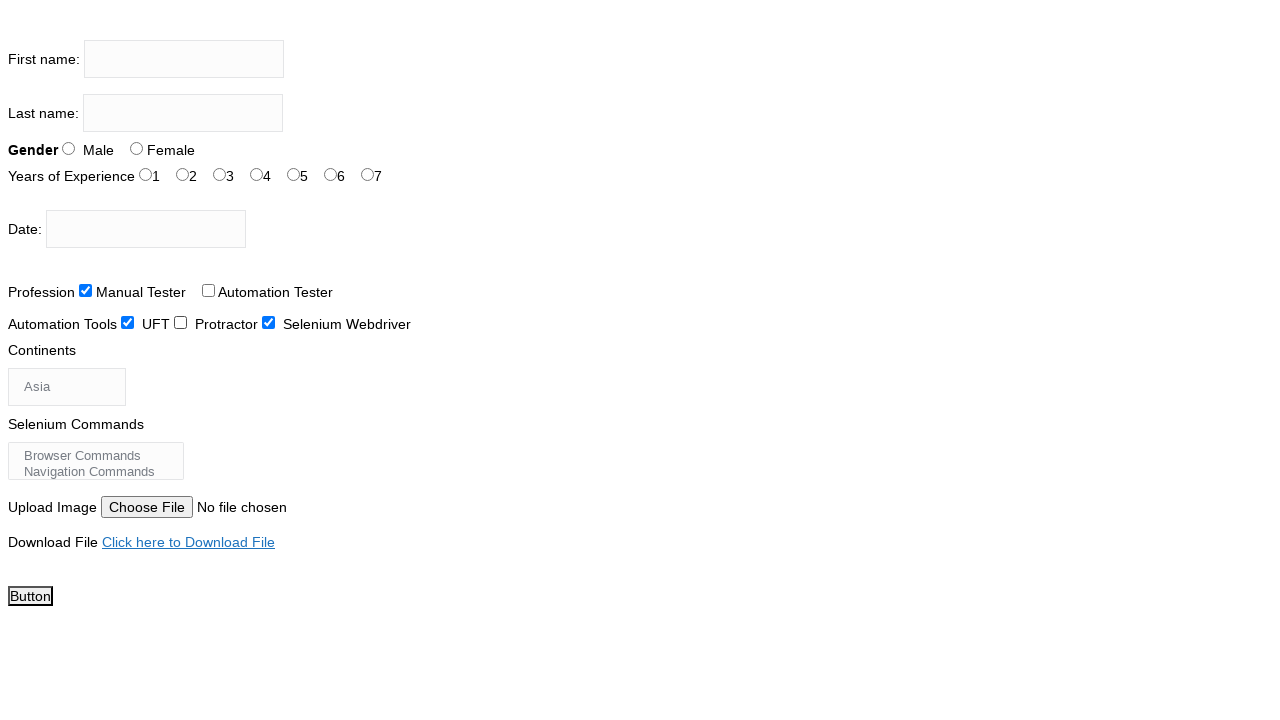